Tests form validation by clicking the add button, opening the modal, clicking confirm without filling fields, and verifying error message appears

Starting URL: https://test-a-pet.vercel.app/

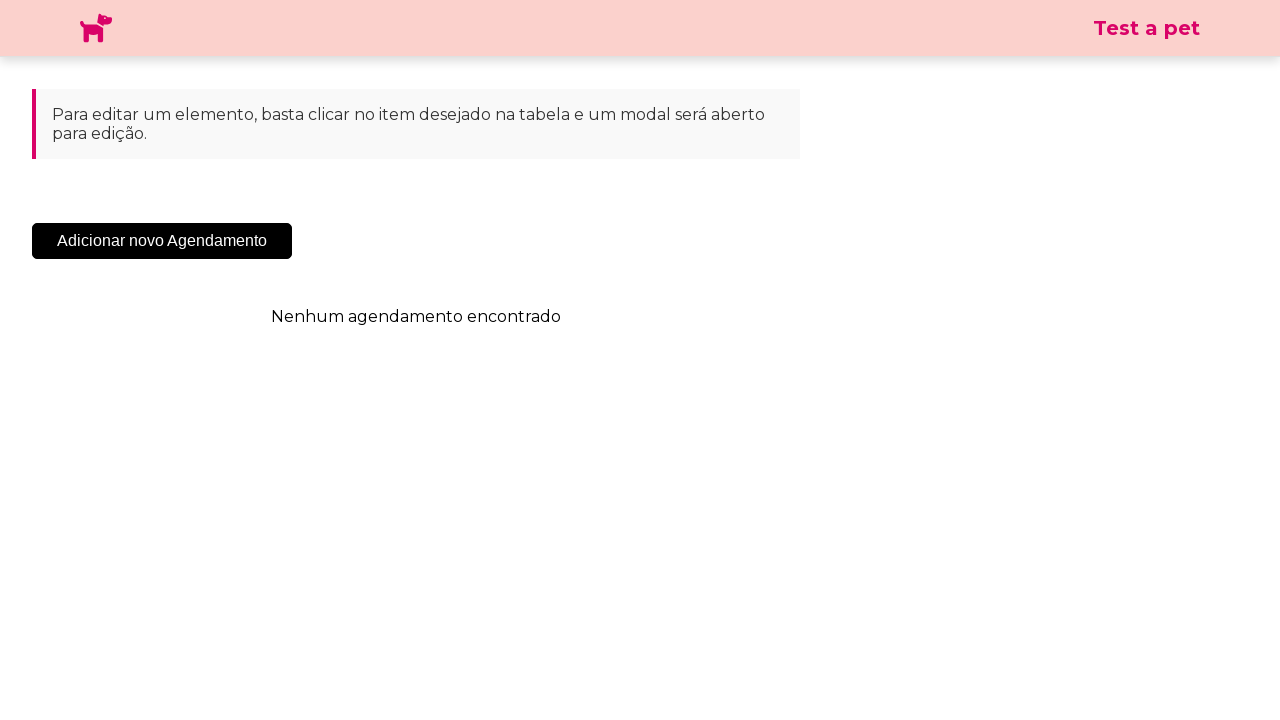

Clicked the add button at (162, 241) on .sc-cHqXqK.kZzwzX
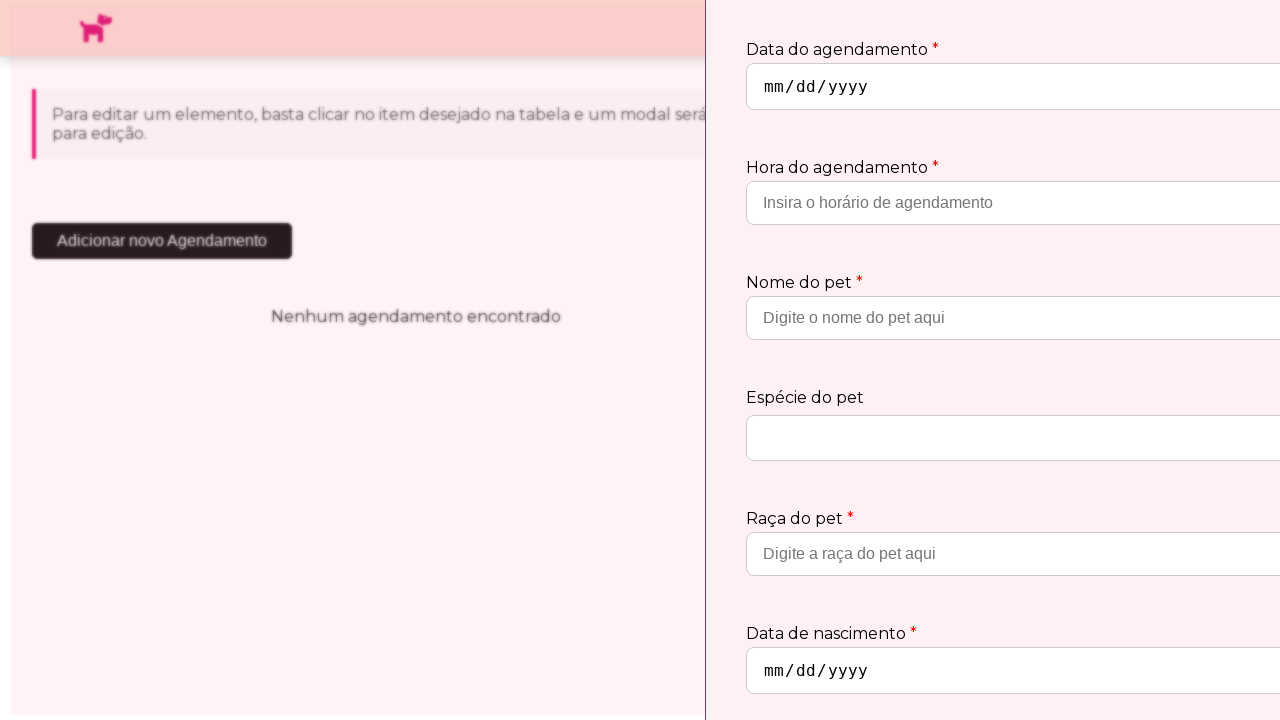

Modal appeared on screen
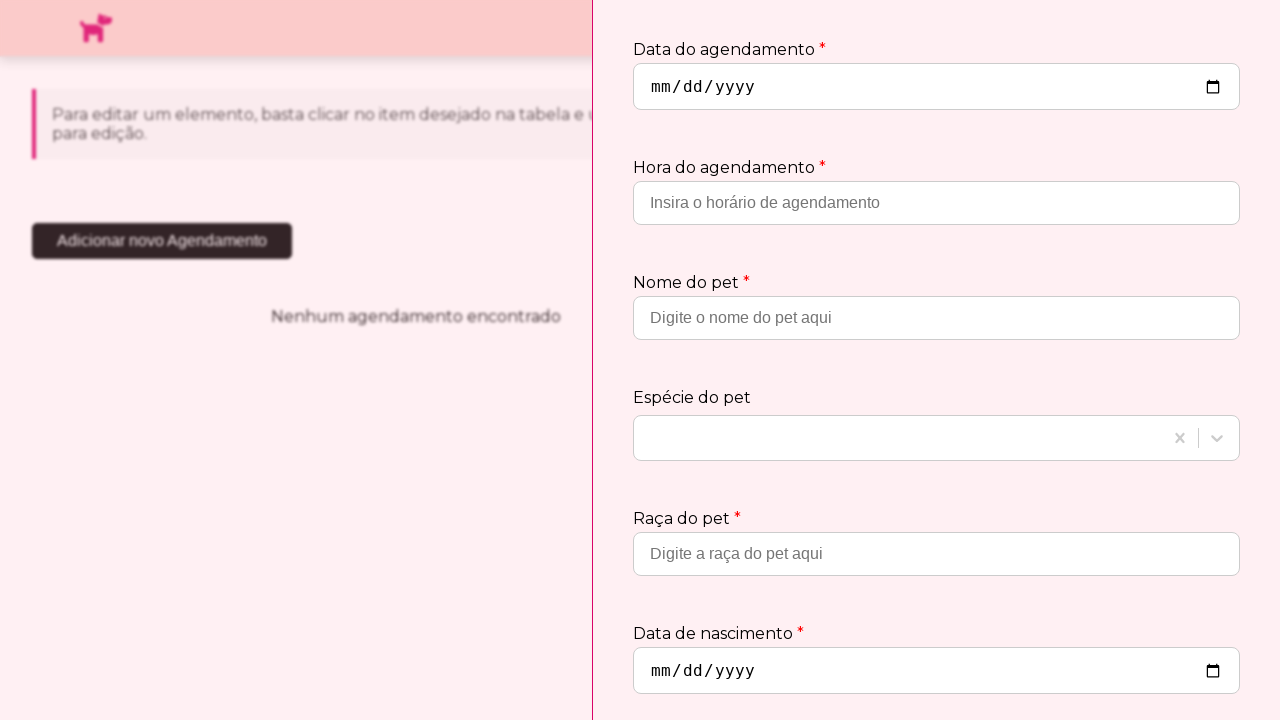

Clicked confirm button without filling required fields at (1181, 662) on .sc-jtQUzJ.jTycSN
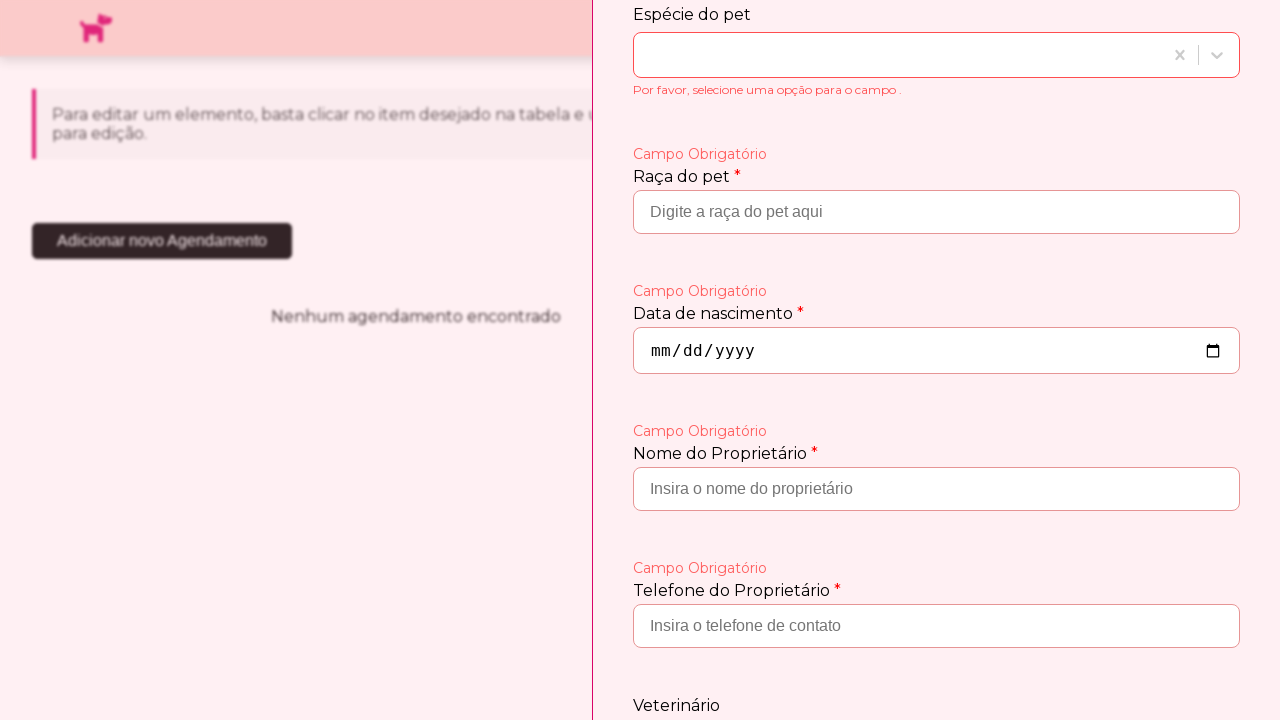

Error message 'Campo Obrigatório' appeared, validating form field requirements
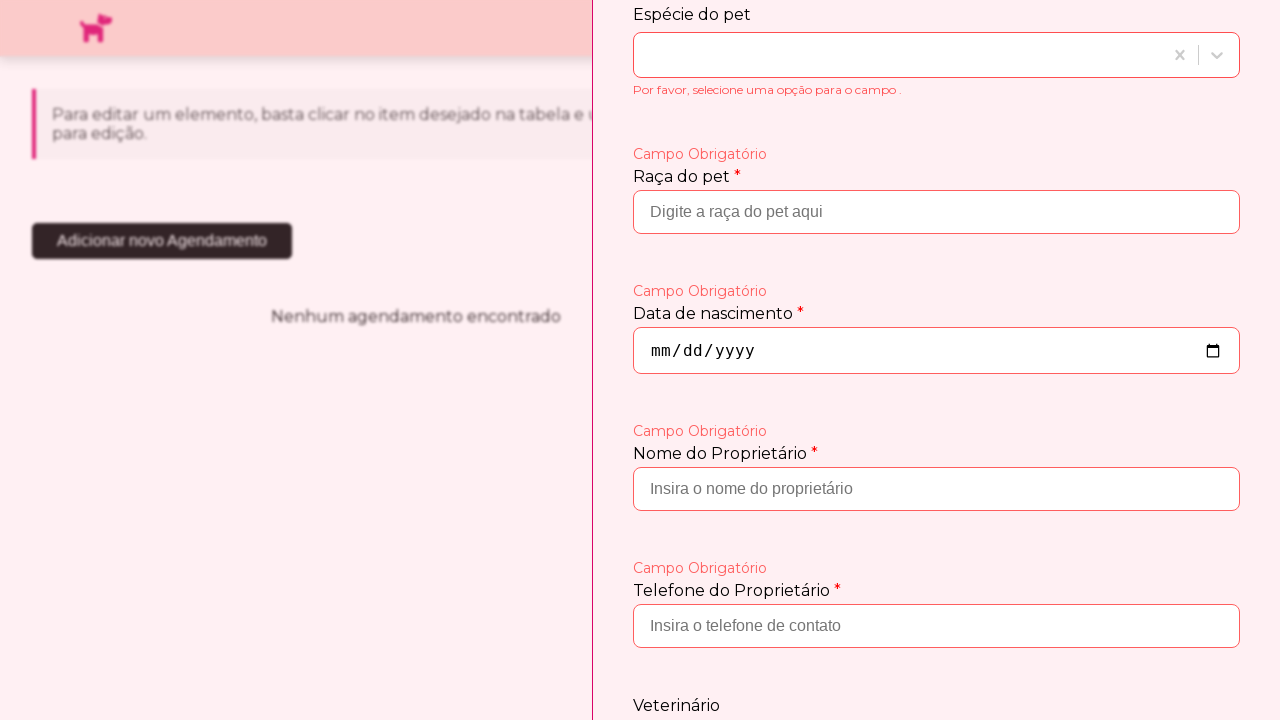

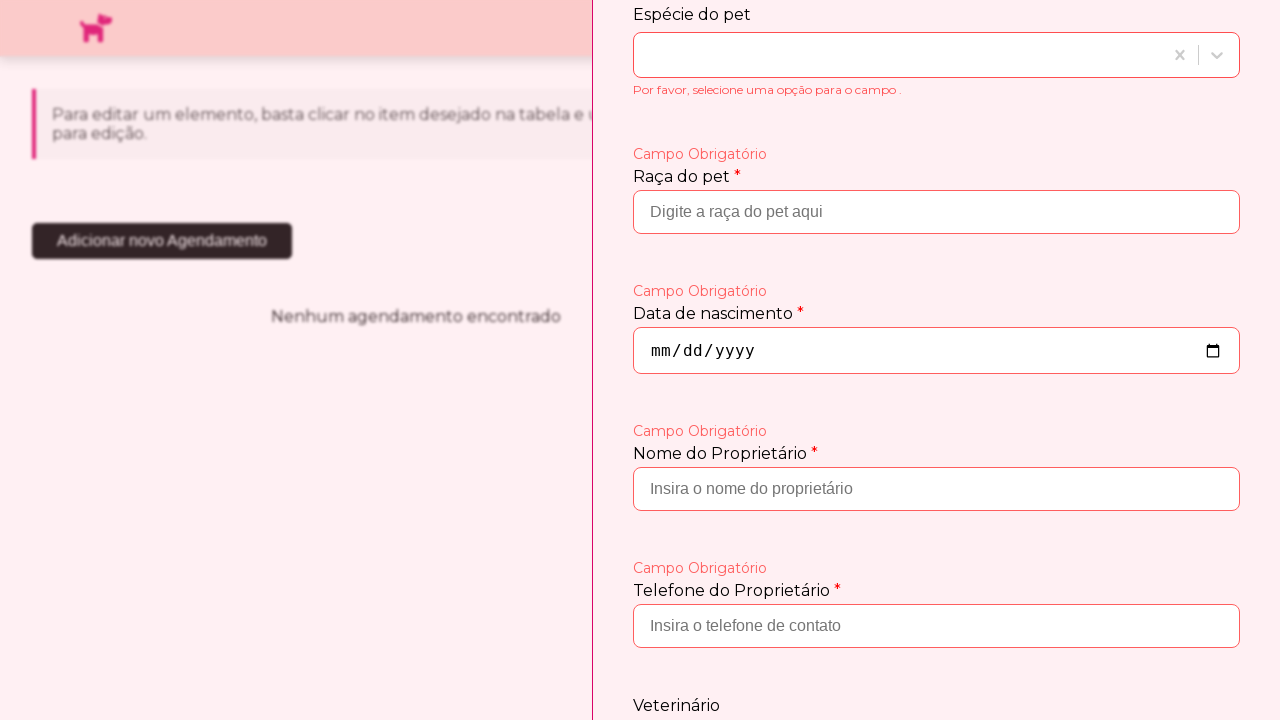